Navigates to NuGet website and performs keyboard input actions, typing text into the page

Starting URL: https://nuget.org

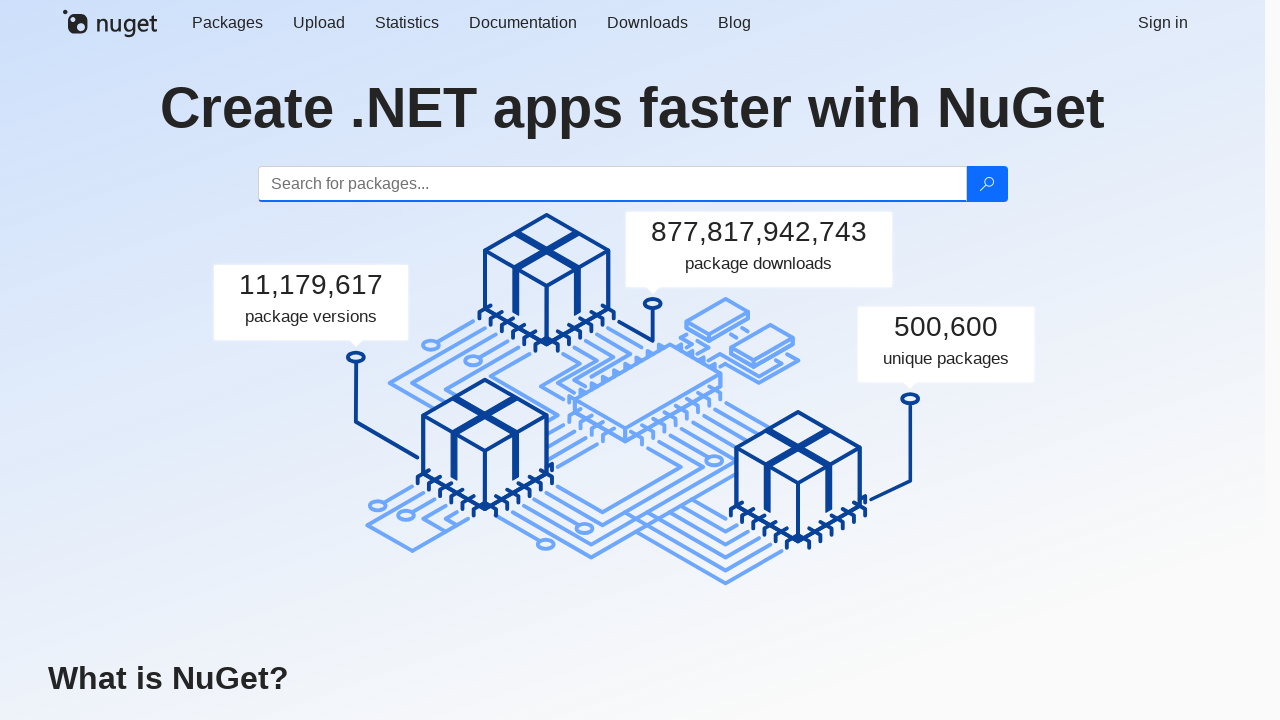

Waited for page to load (networkidle)
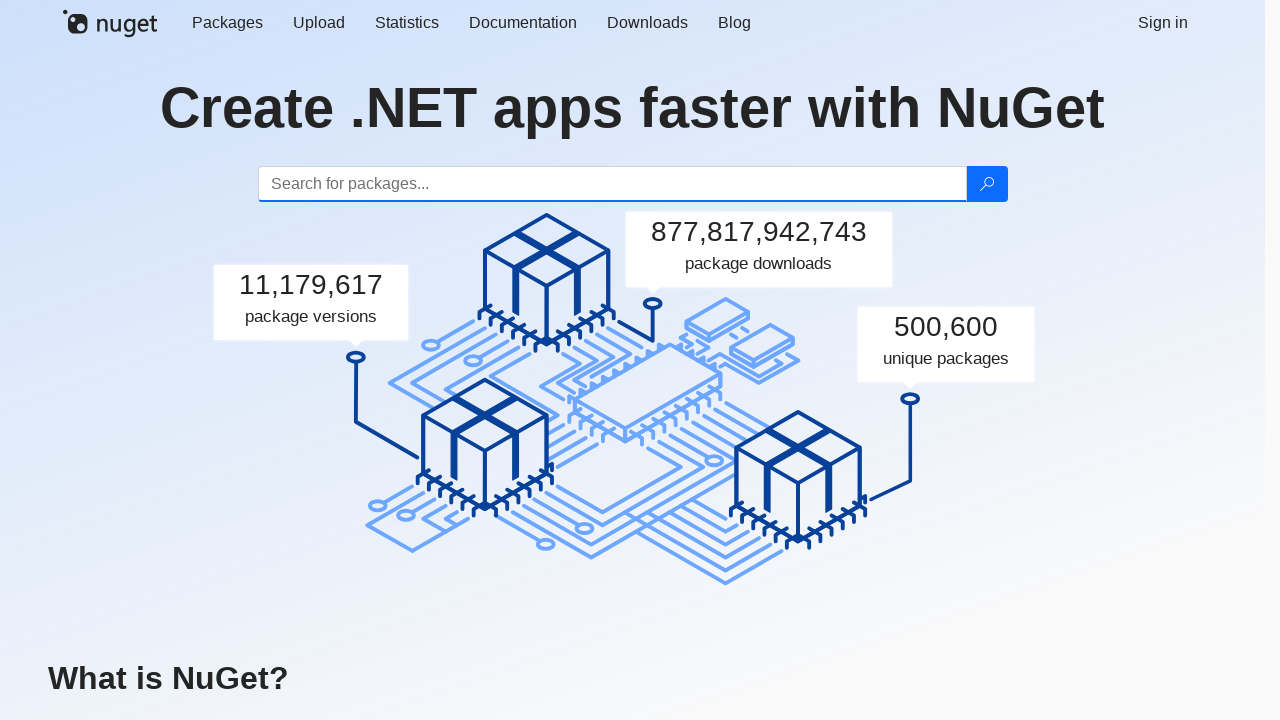

Clicked on search input field at (612, 184) on #search
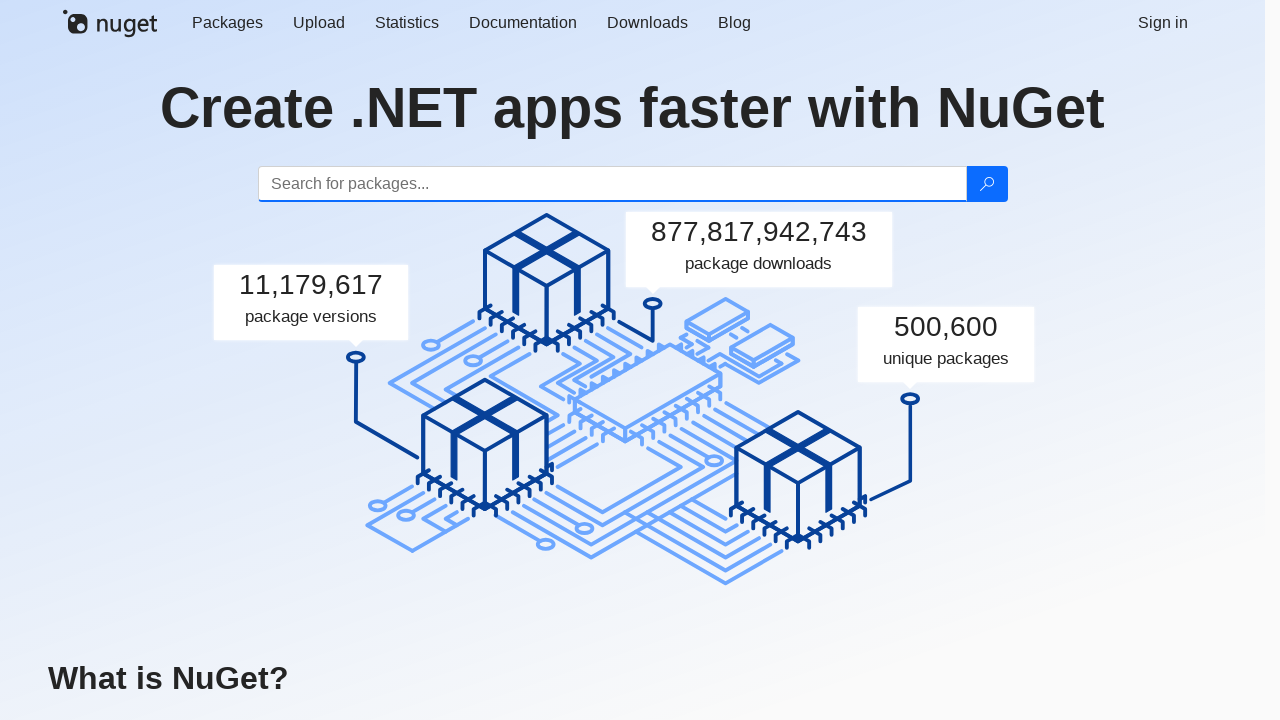

Typed 'abc' into search field
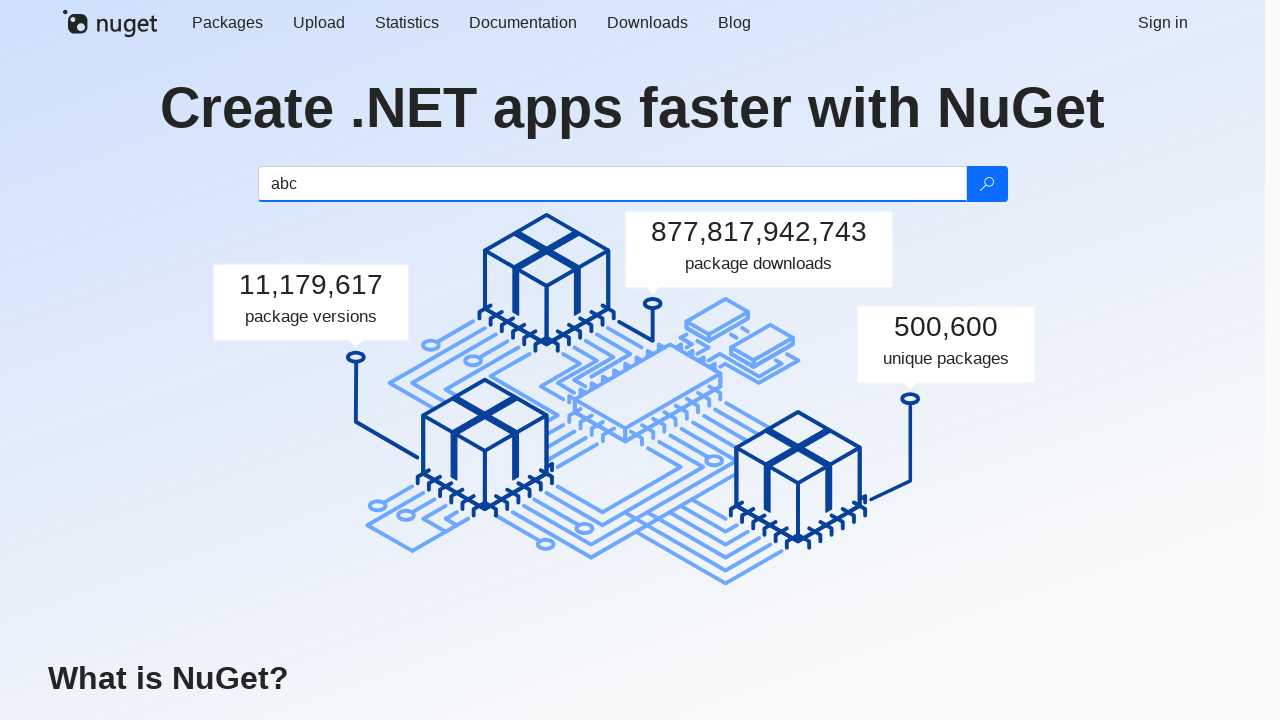

Pressed key 'H'
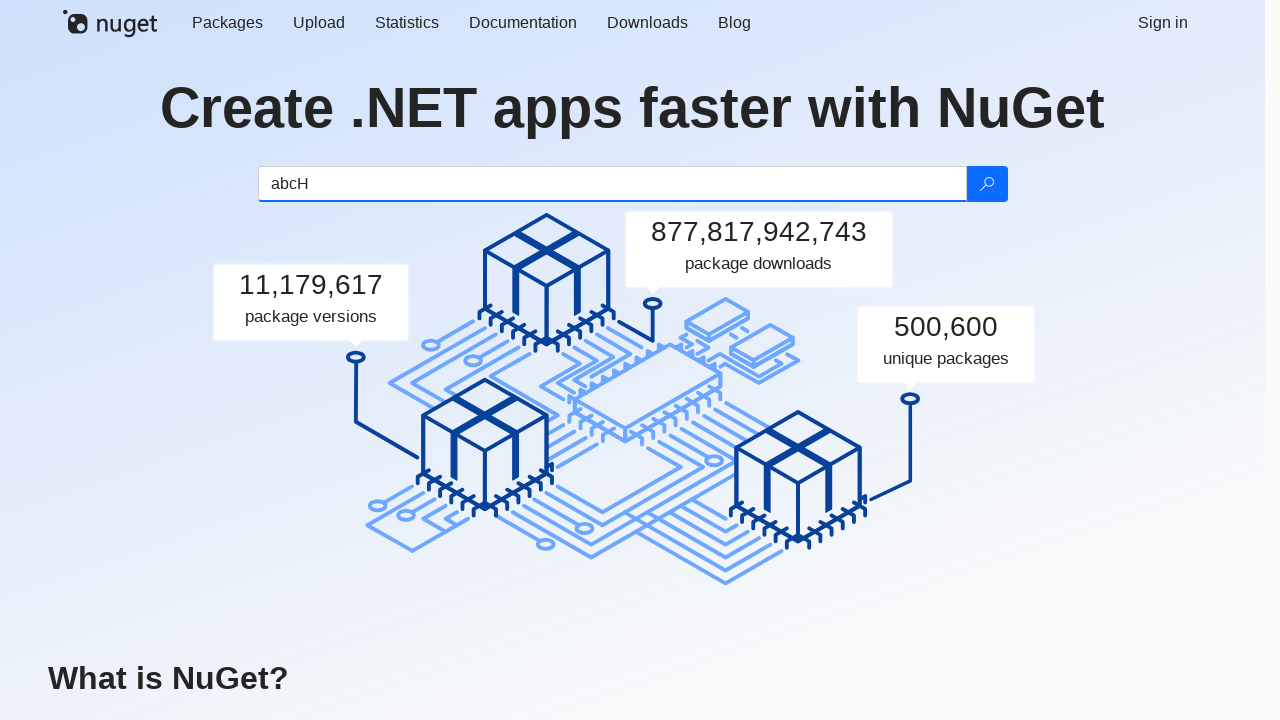

Pressed key 'i'
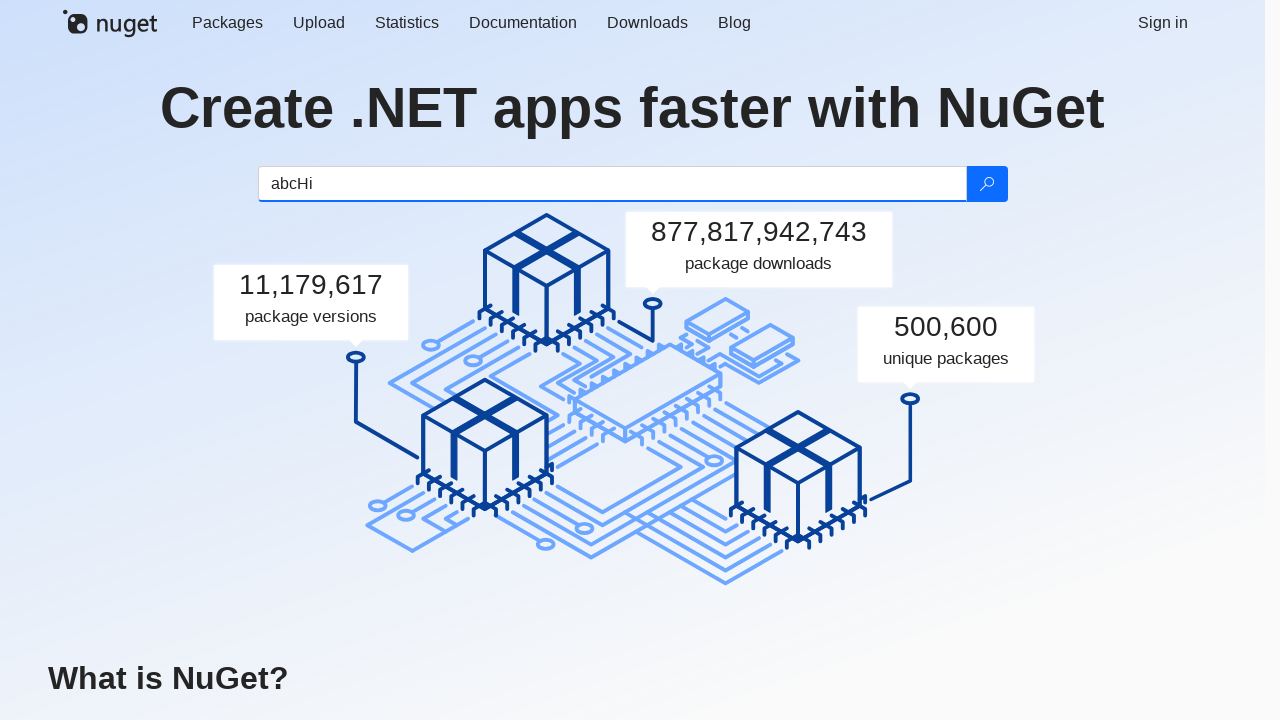

Pressed key ','
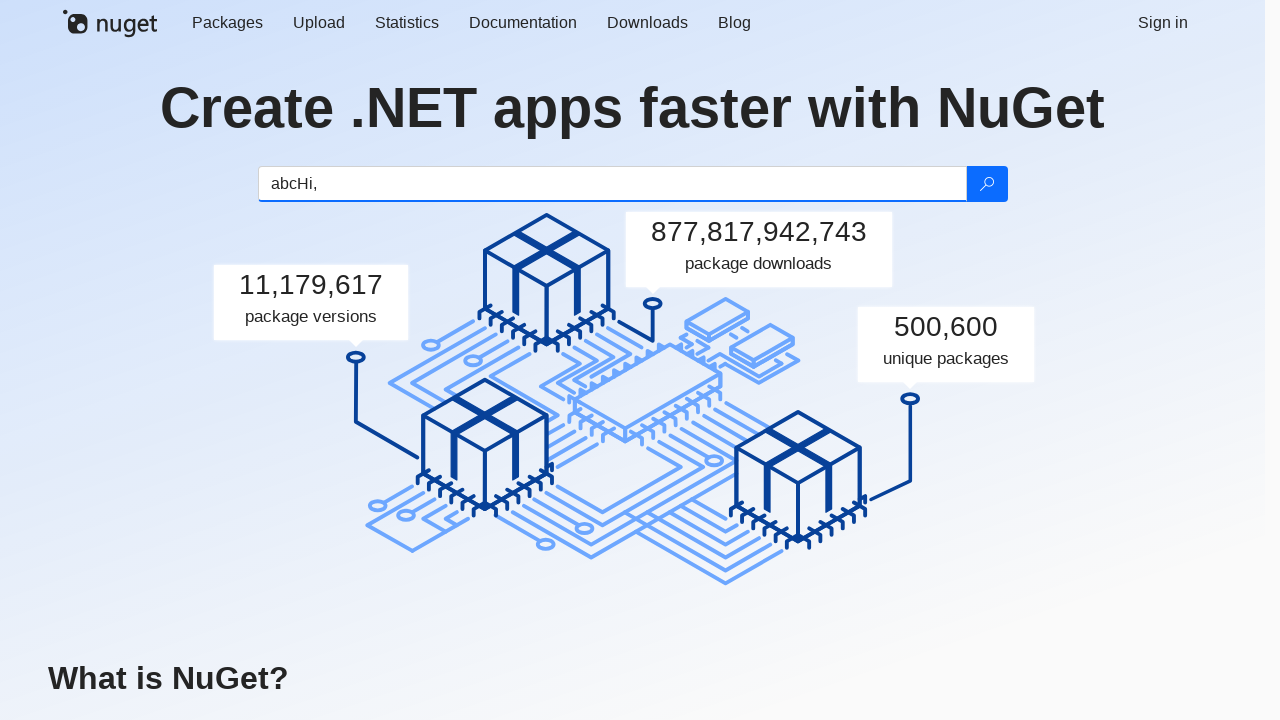

Typed 'World' into search field
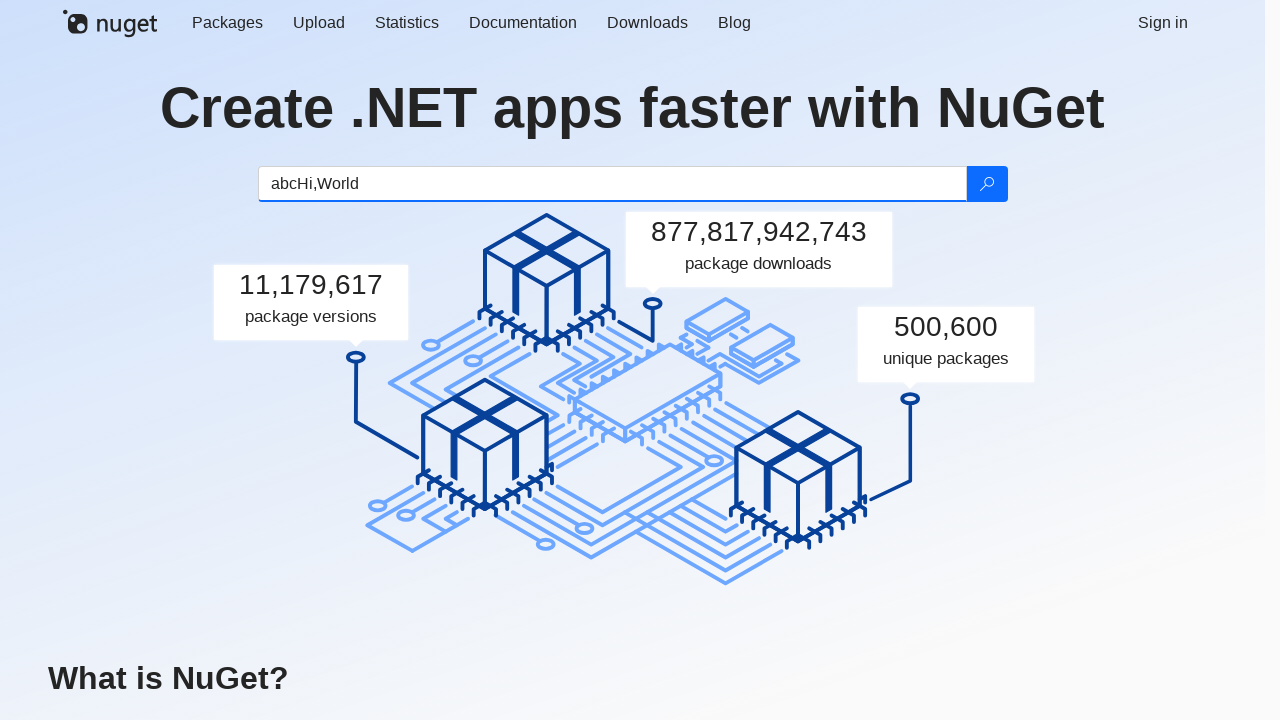

Waited 1000ms
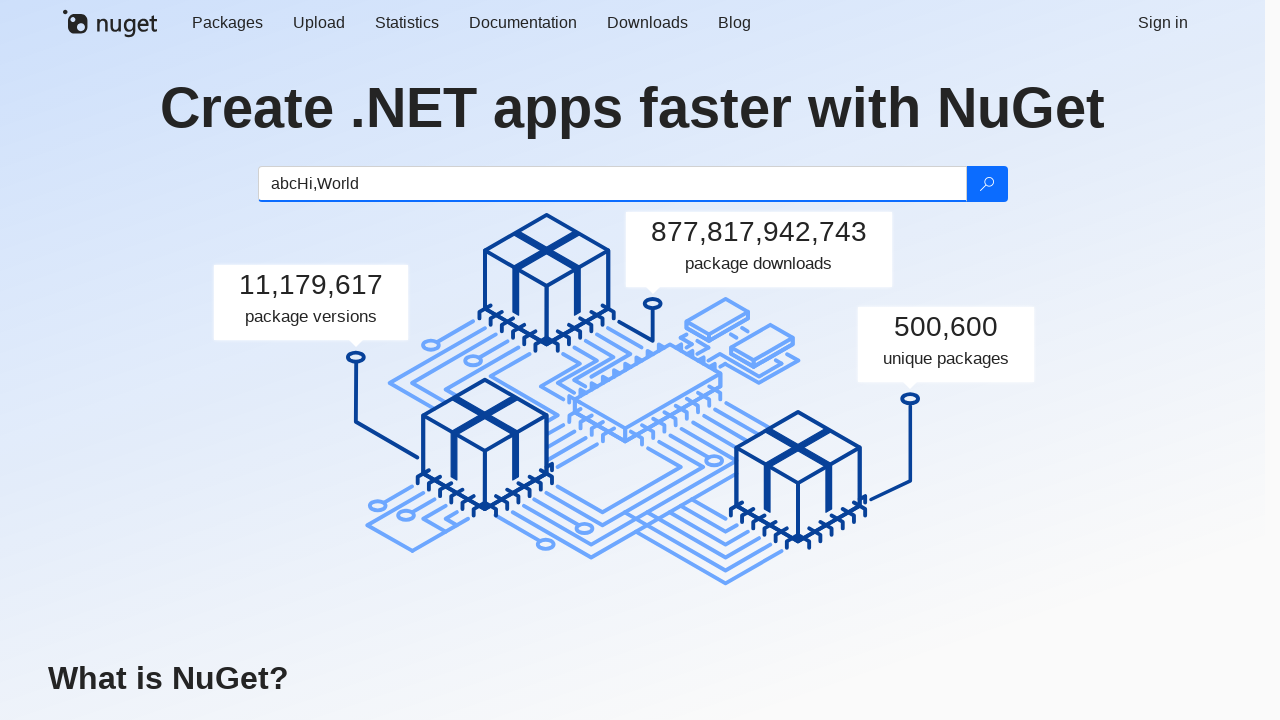

Typed '!' into search field
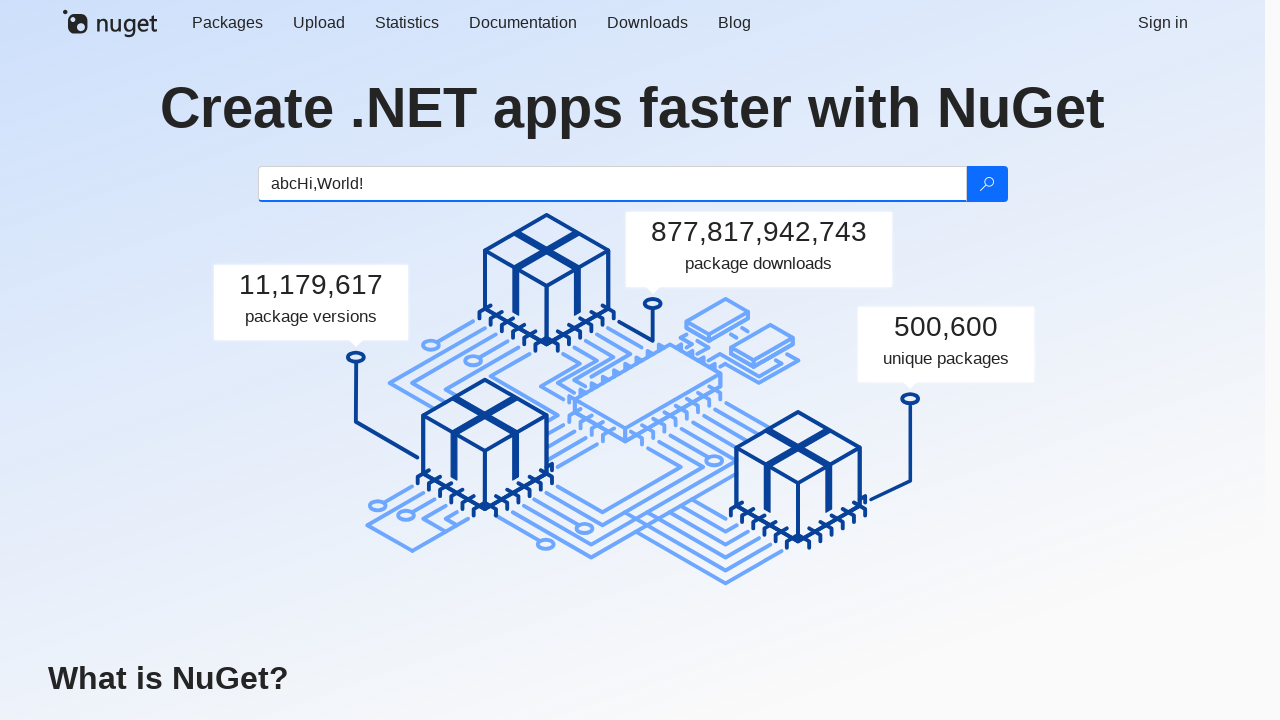

Waited 1000ms
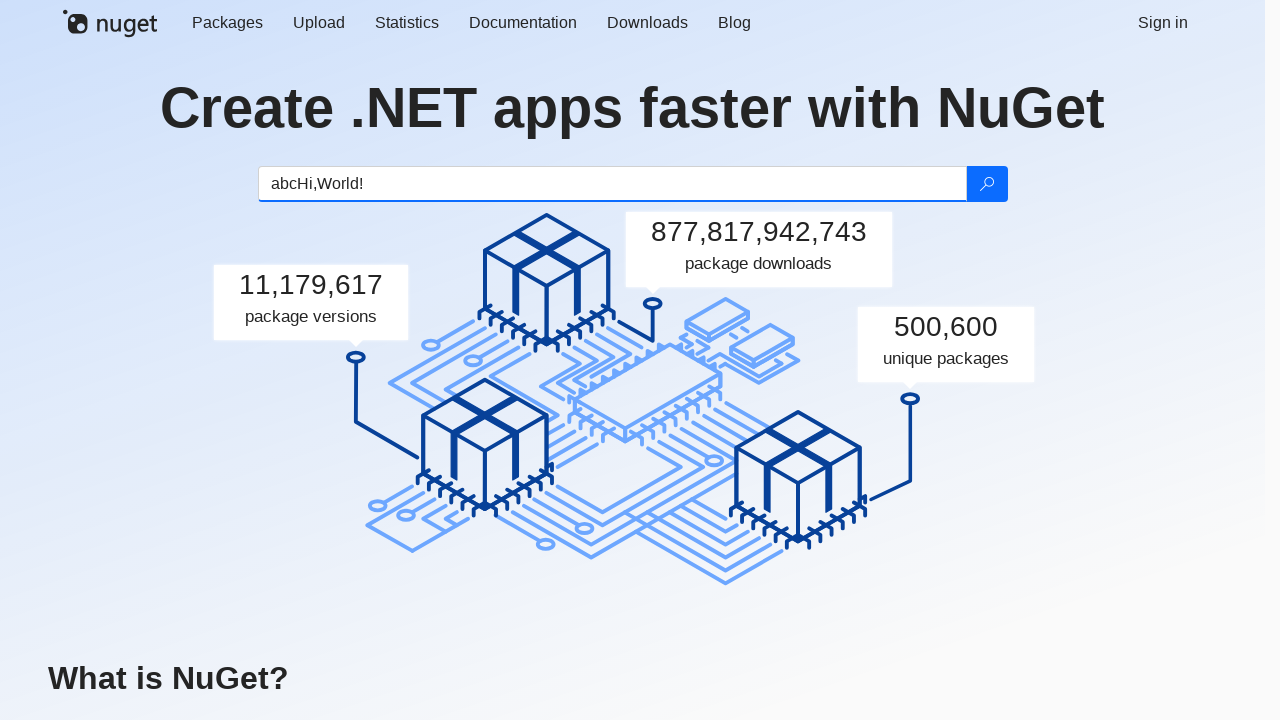

Typed ' qwe' into search field
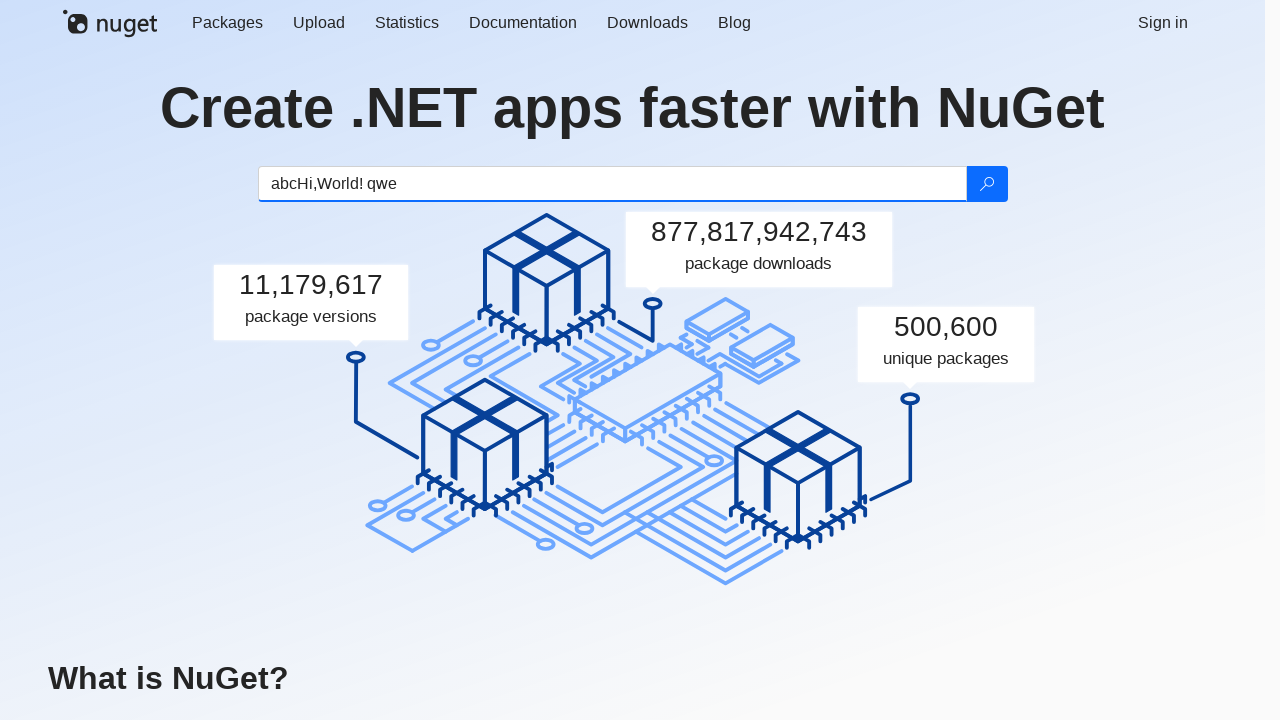

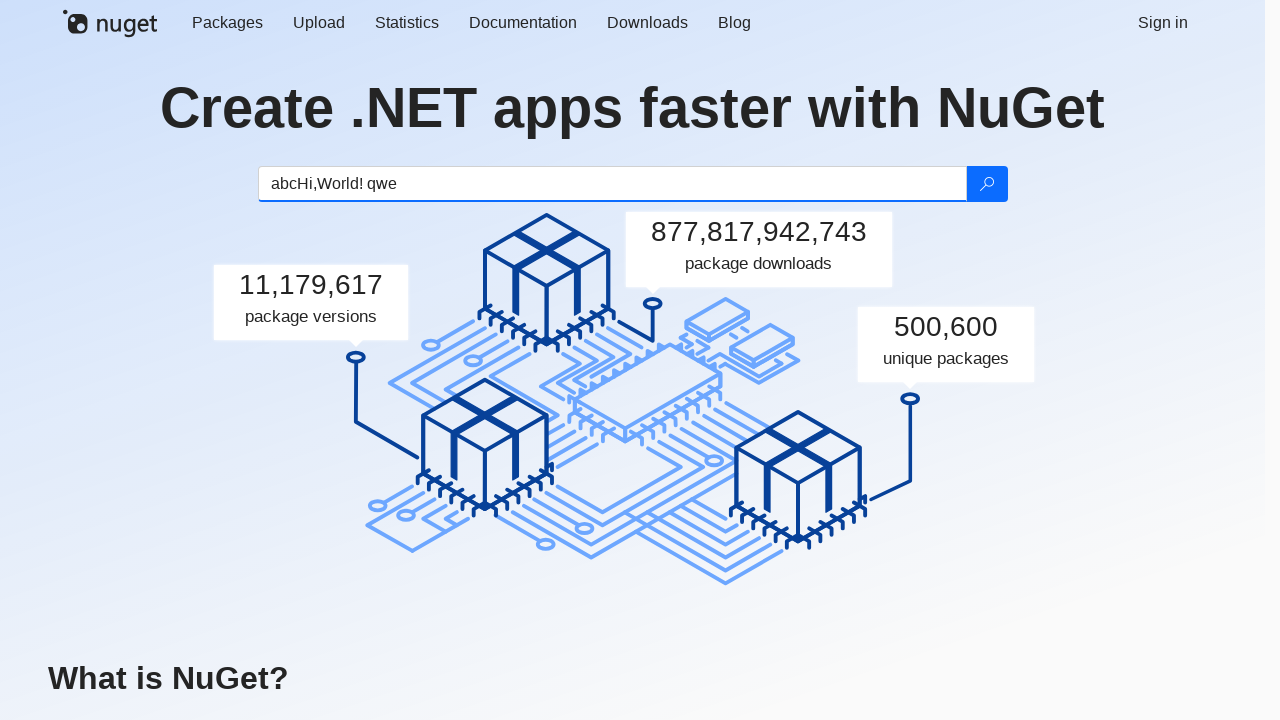